Tests drag and drop functionality on jQuery UI demo page by dragging an element and dropping it onto a target area

Starting URL: https://jqueryui.com/droppable/

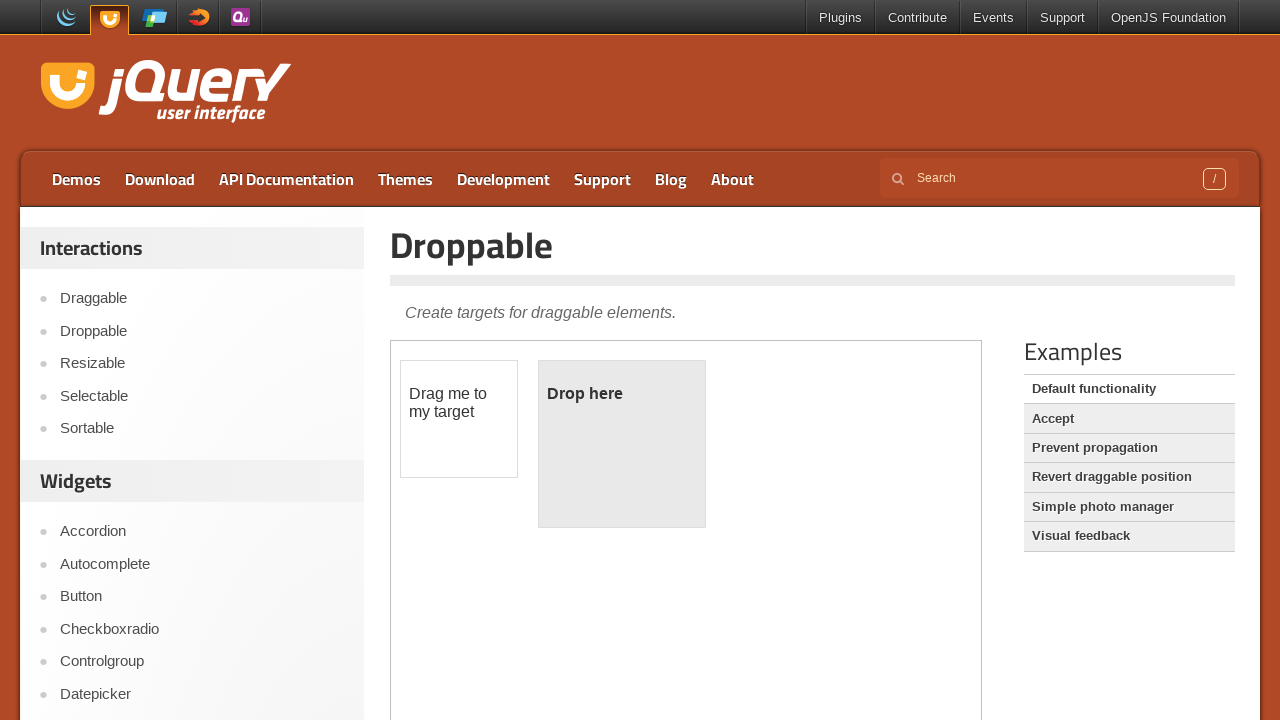

Located the demo iframe containing drag and drop elements
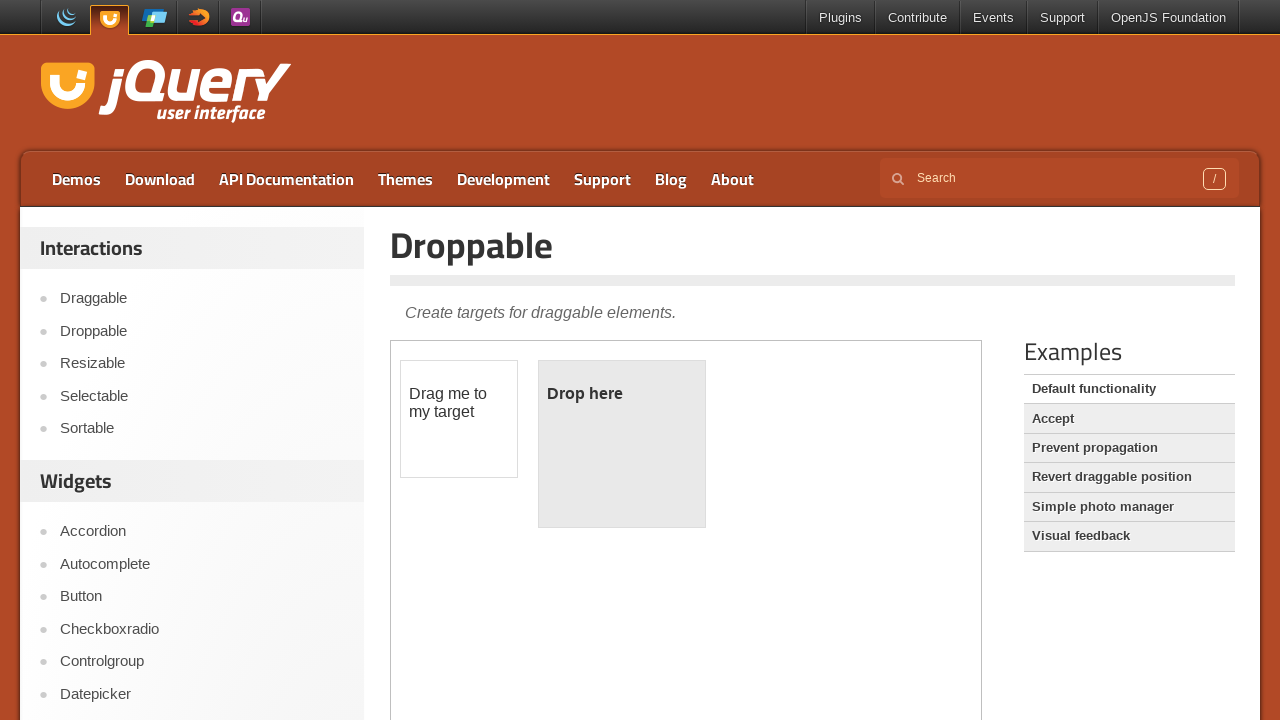

Located the draggable element
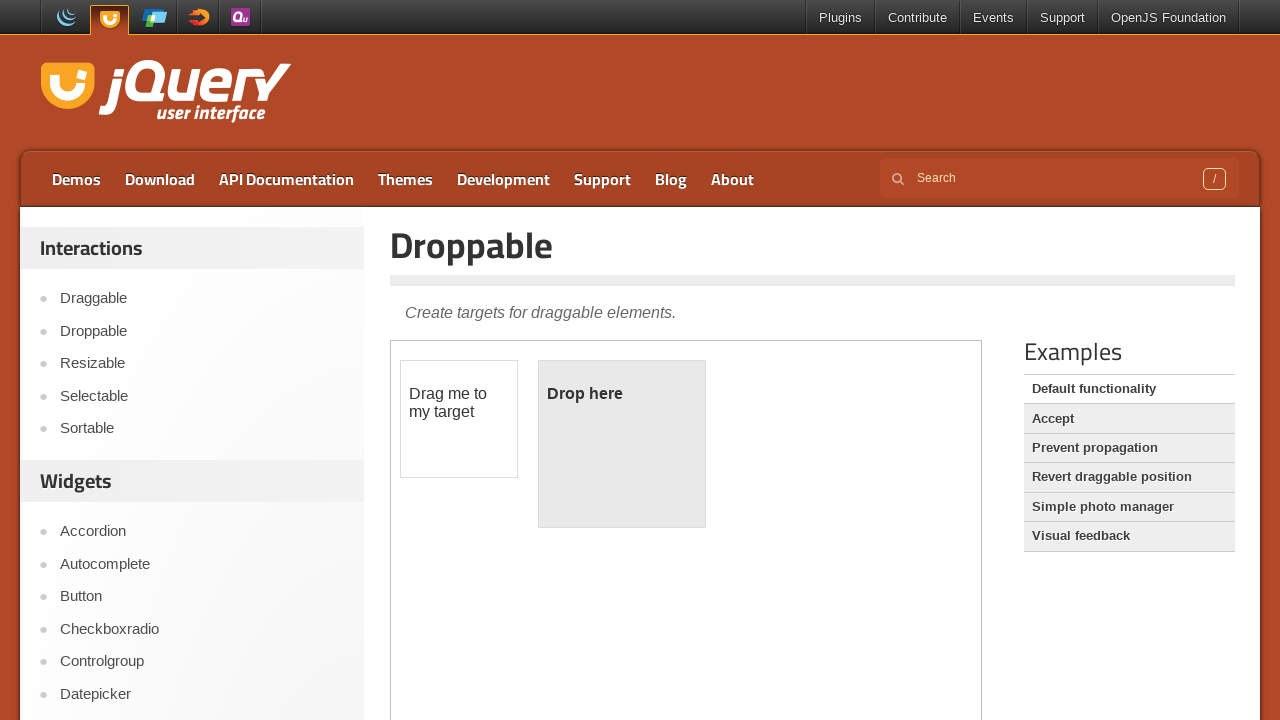

Located the droppable target area
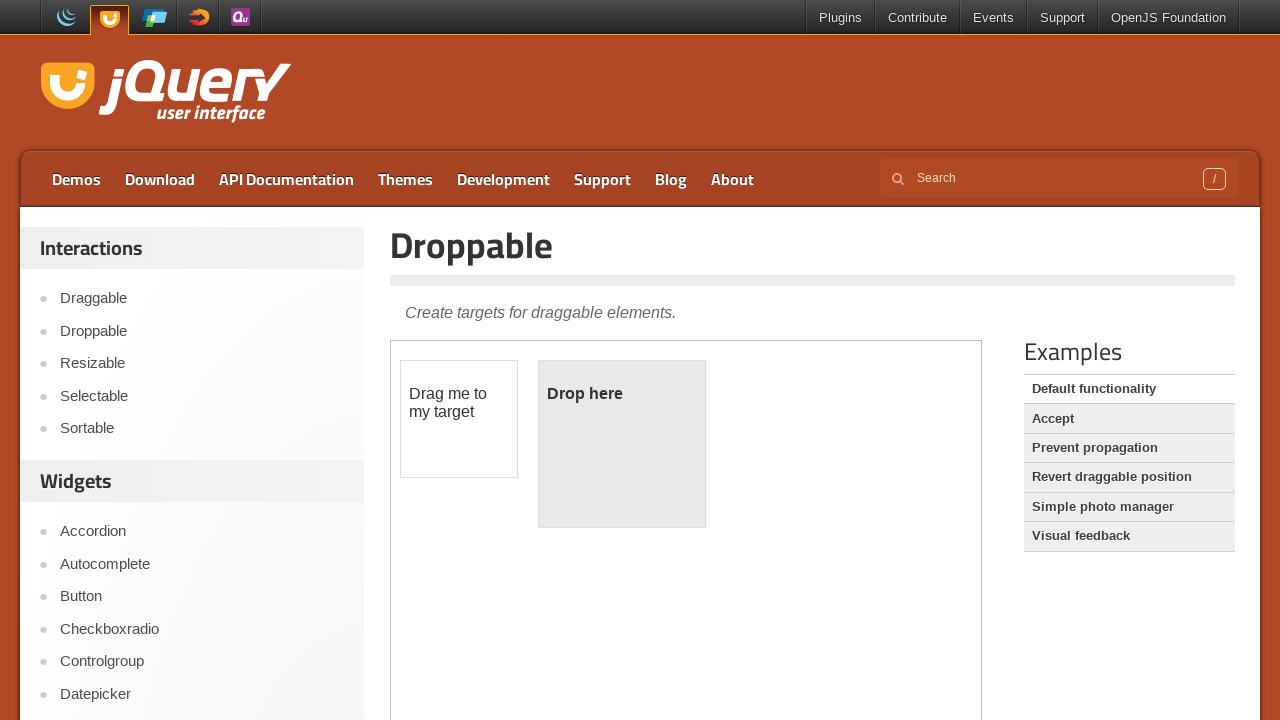

Dragged the element and dropped it onto the target area at (622, 444)
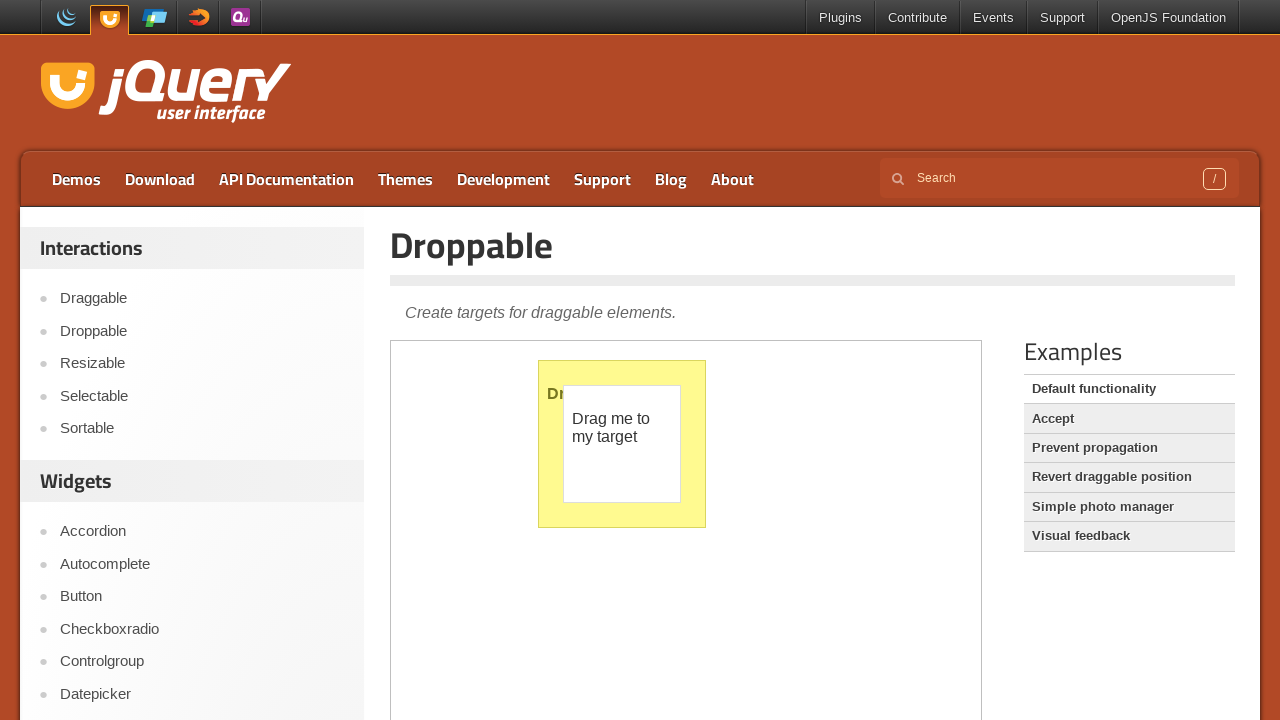

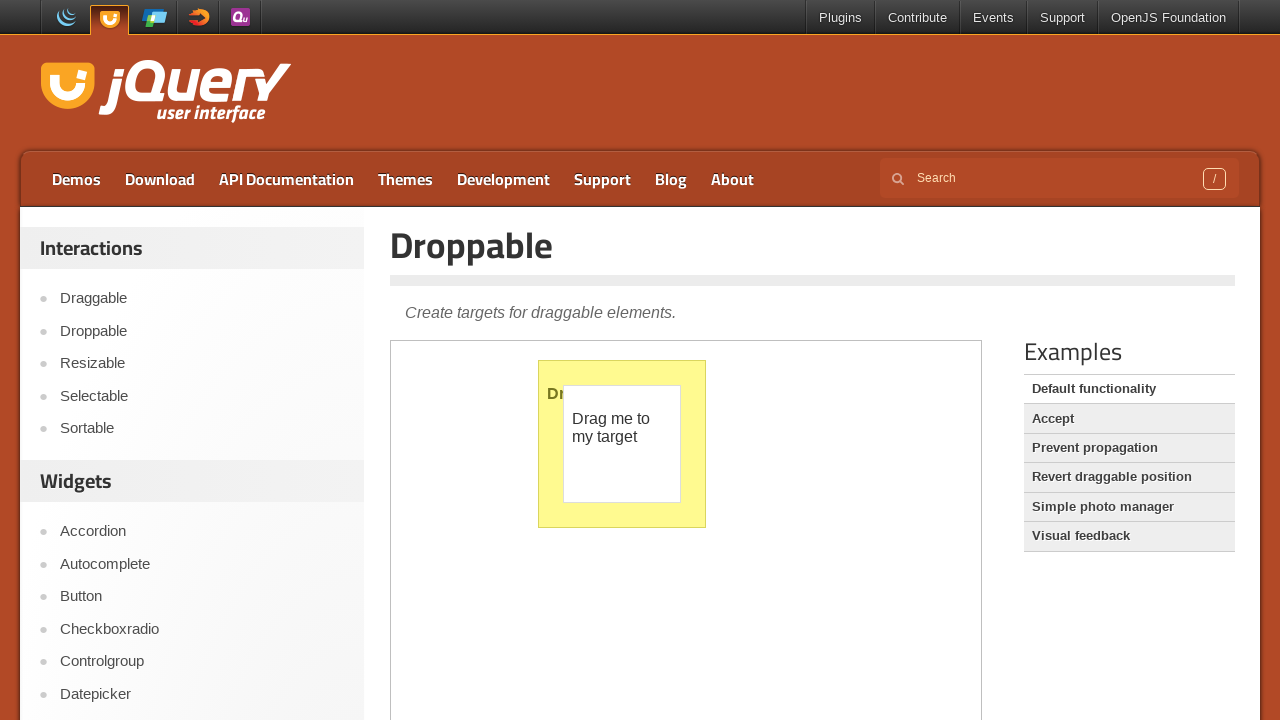